Solves a mathematical captcha by calculating a formula based on displayed value, then fills the answer and selects checkboxes before submitting

Starting URL: http://suninjuly.github.io/math.html

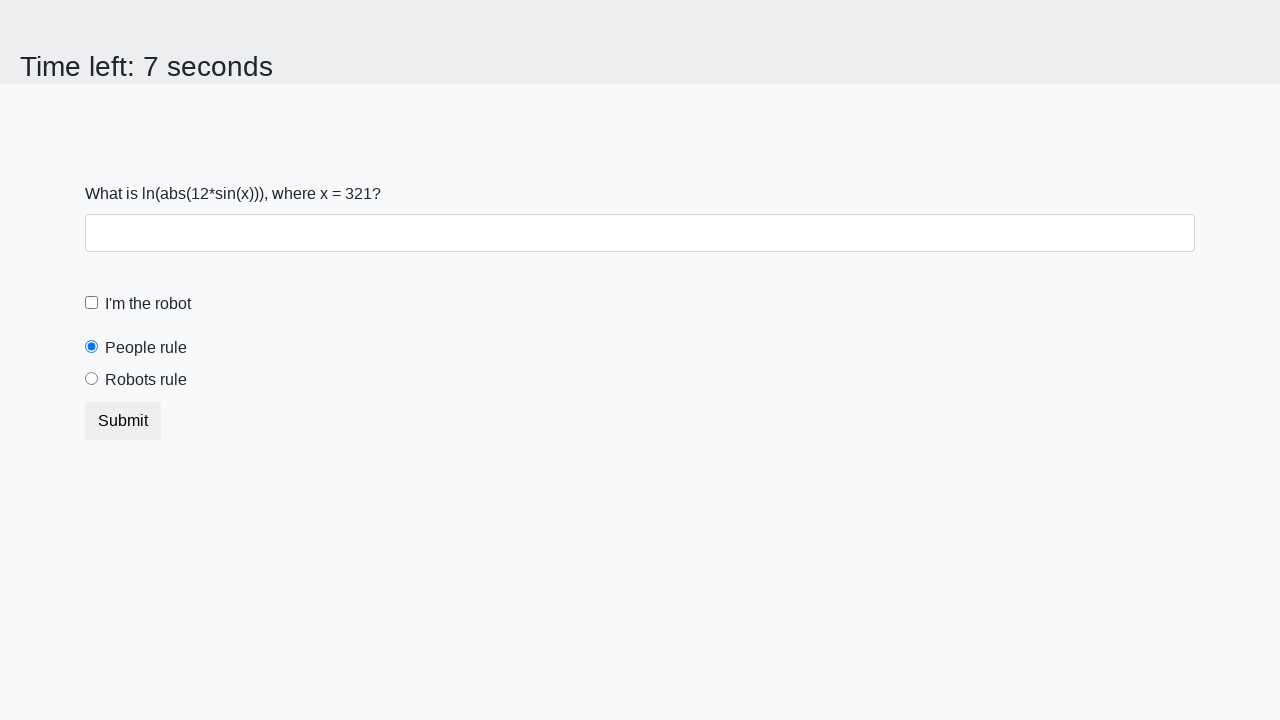

Located the input value element
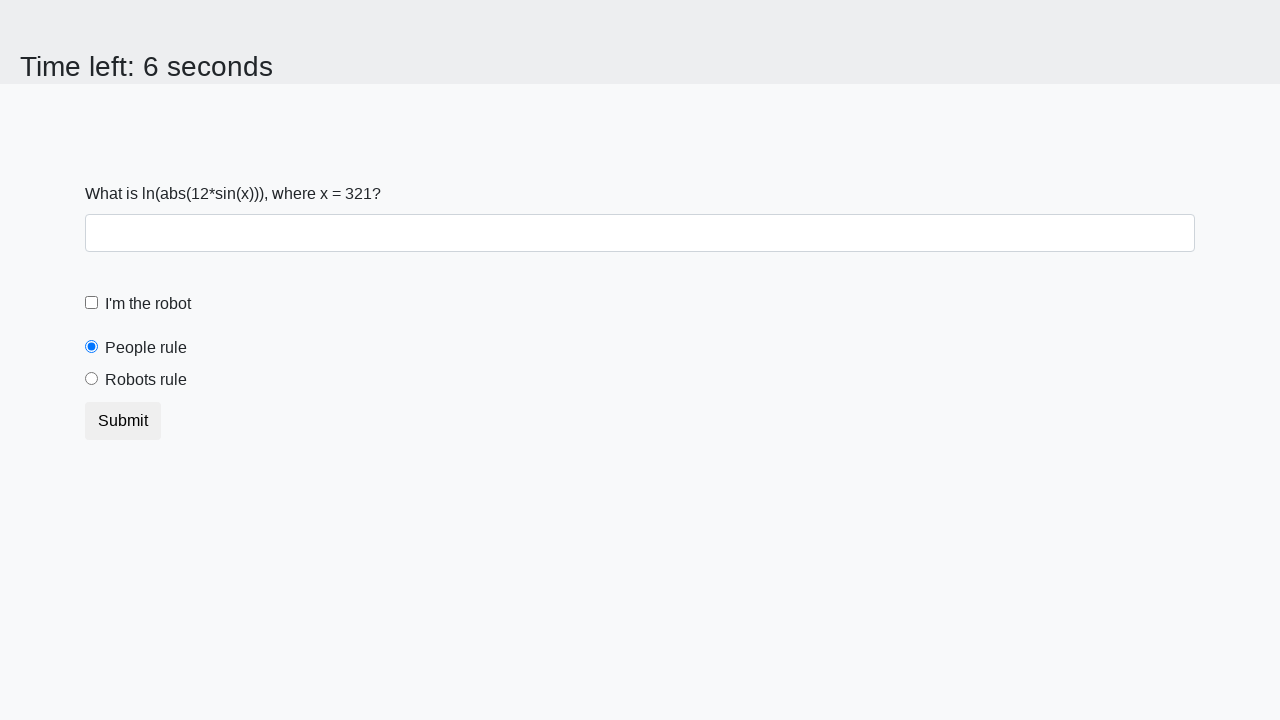

Retrieved mathematical formula value from page
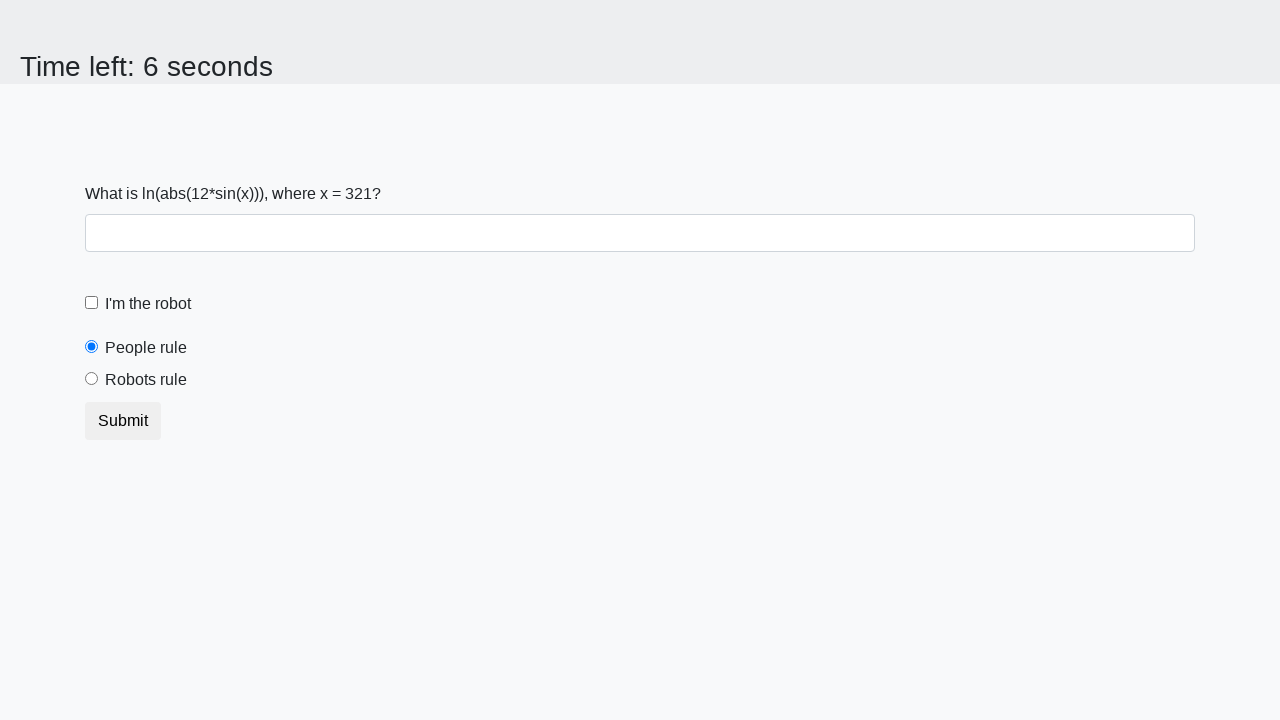

Calculated answer using formula: log(abs(12*sin(321))) = 1.848344442370255
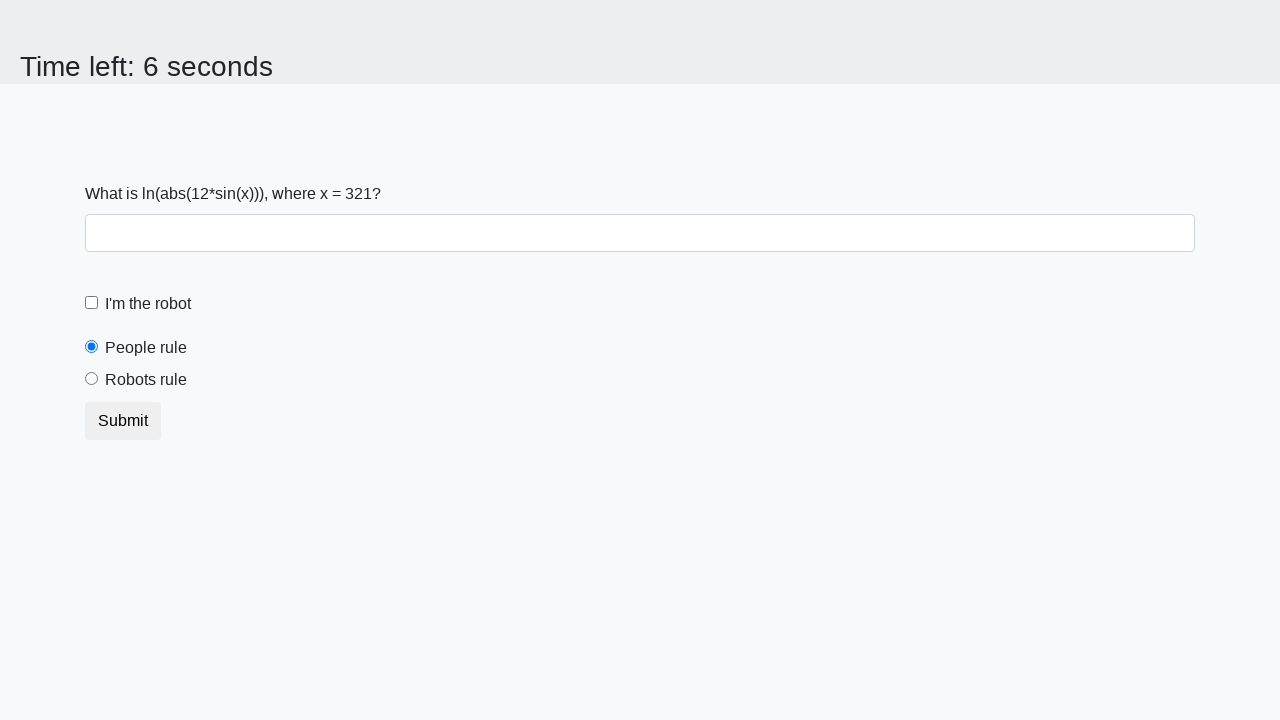

Filled answer field with calculated value: 1.848344442370255 on #answer
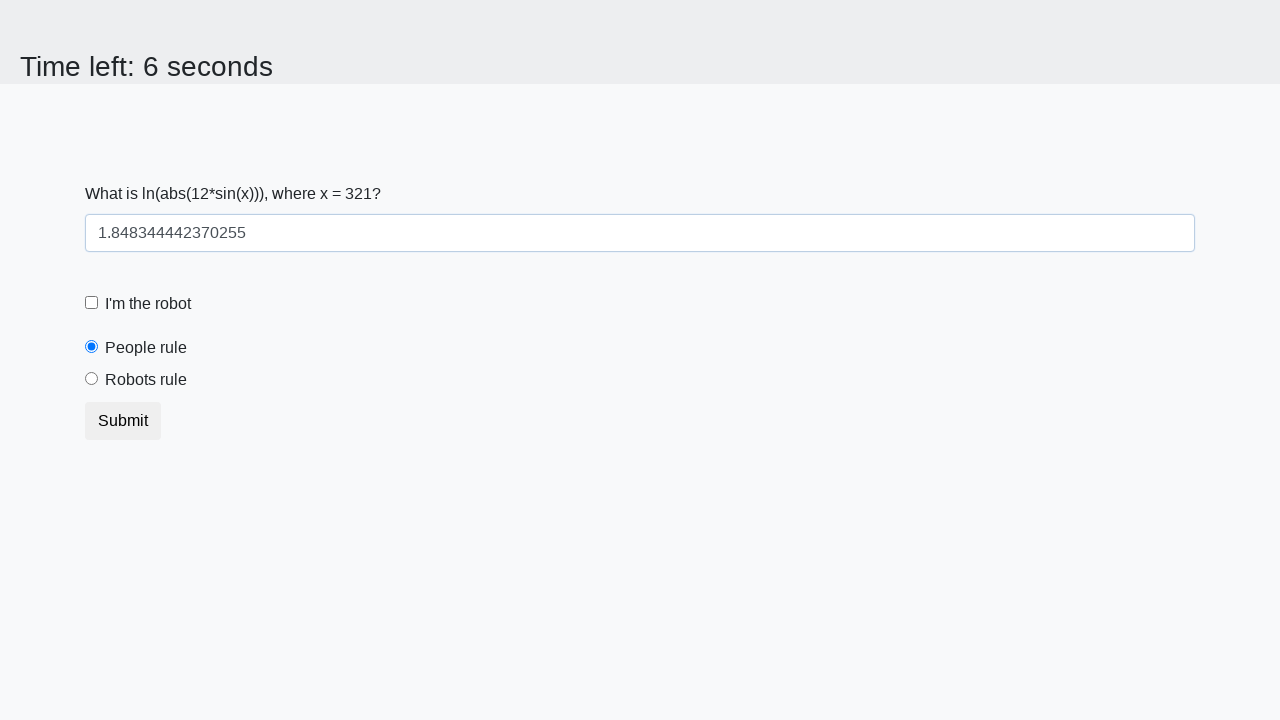

Clicked the robot checkbox at (148, 304) on [for="robotCheckbox"]
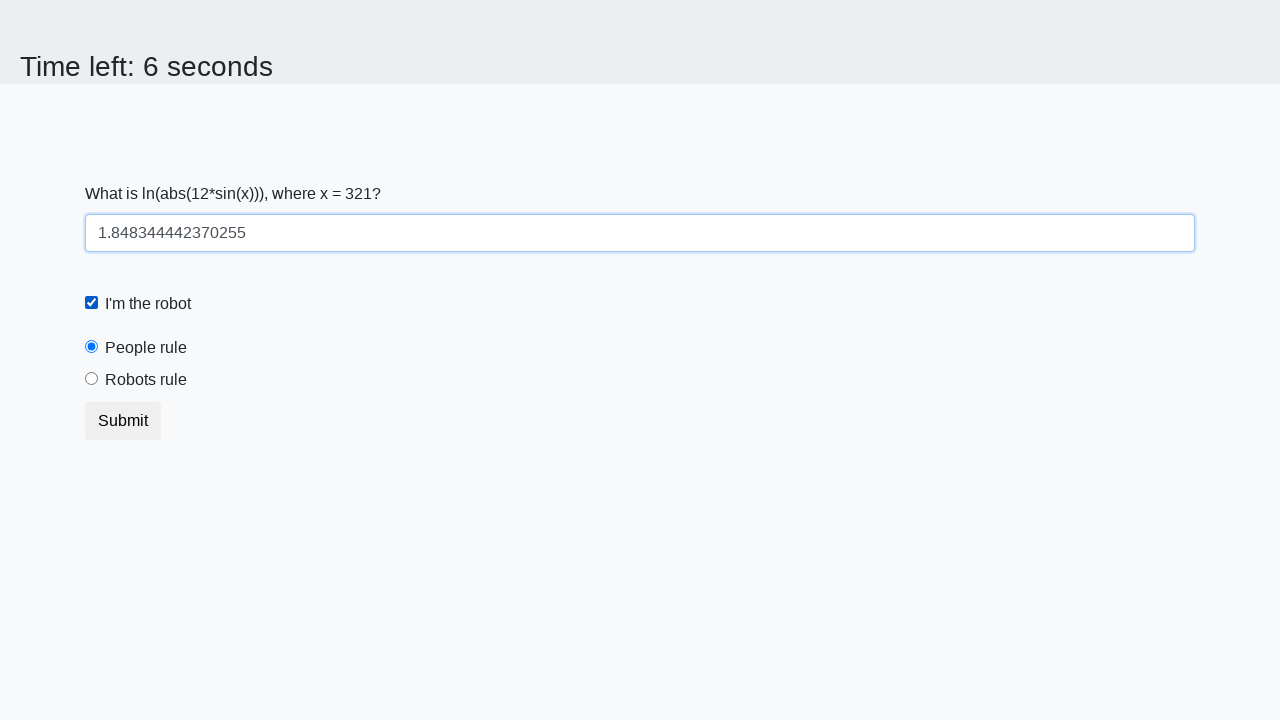

Selected the robots rule radio button at (146, 380) on [for="robotsRule"]
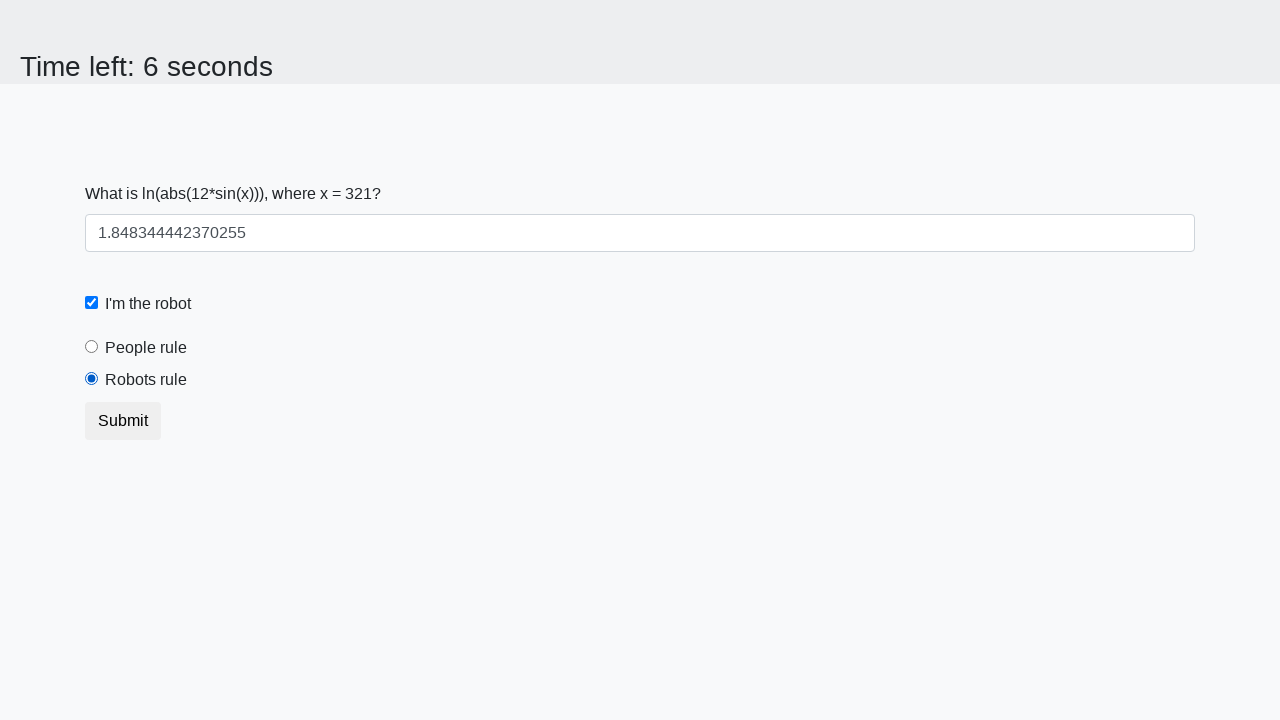

Clicked submit button to complete the captcha at (123, 421) on [type="submit"]
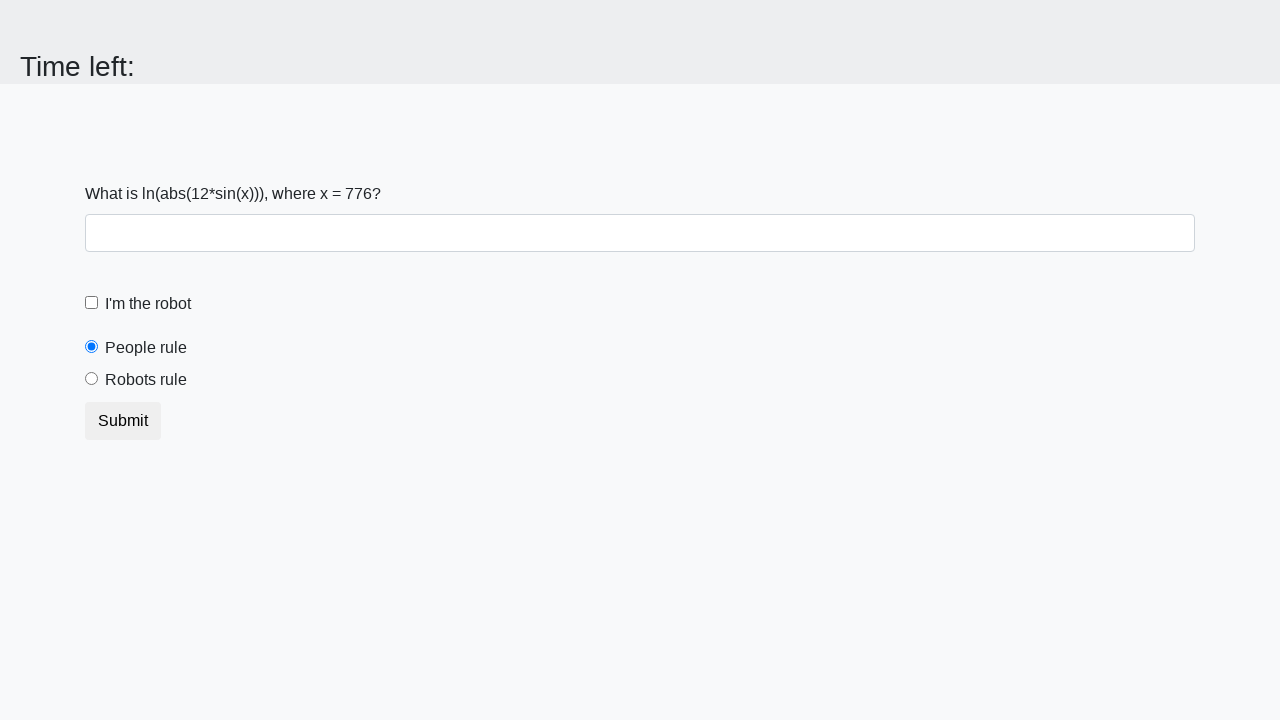

Waited for result page to load
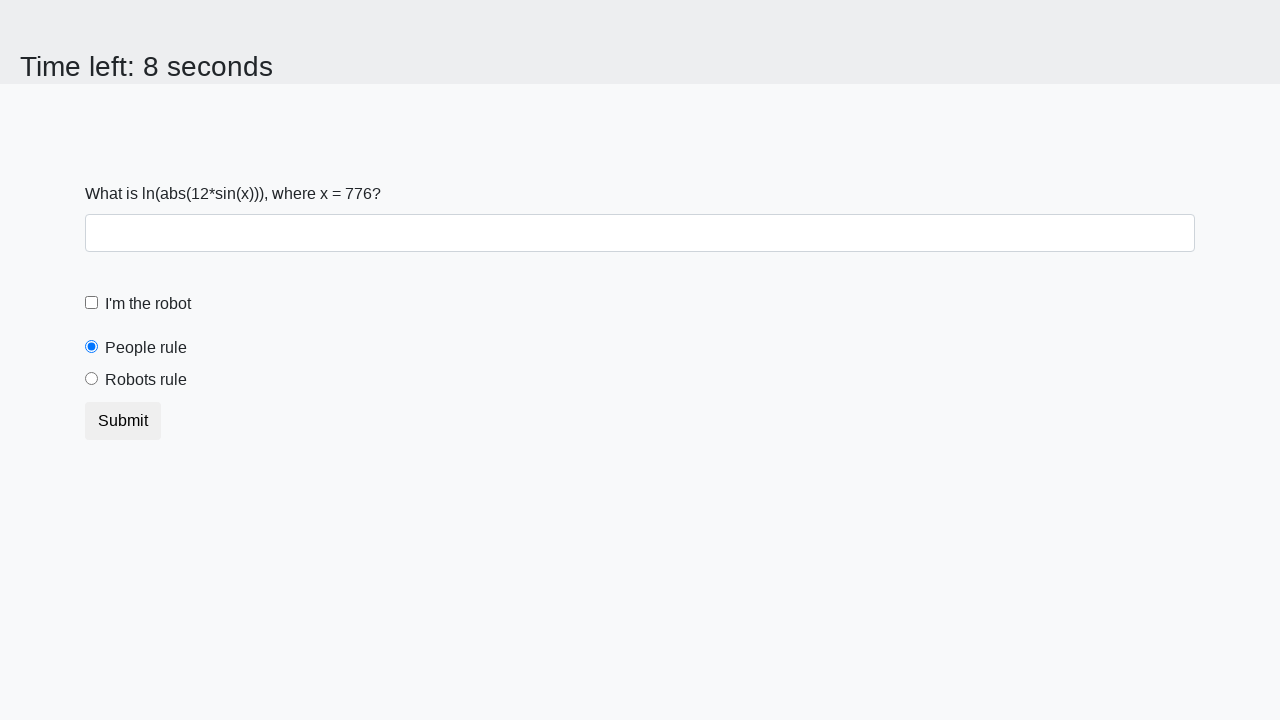

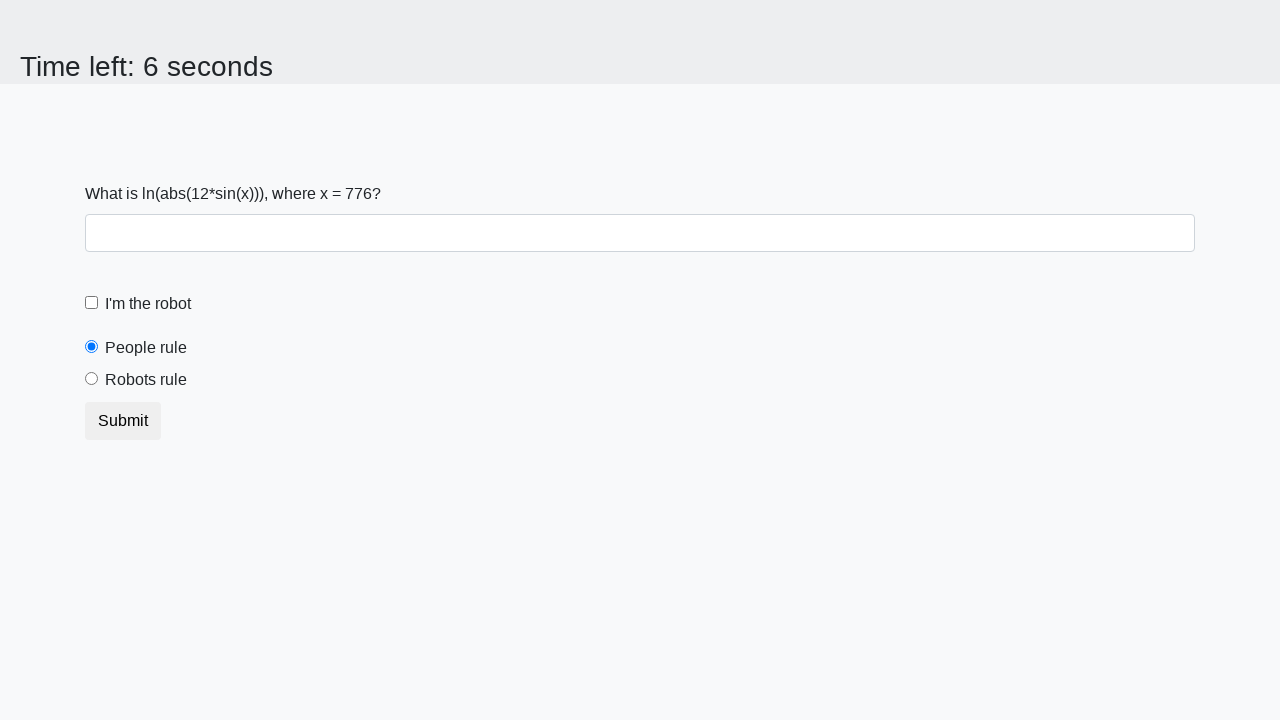